Tests a loading images page by waiting for images to load and verifying an image element is present

Starting URL: https://bonigarcia.dev/selenium-webdriver-java/loading-images.html

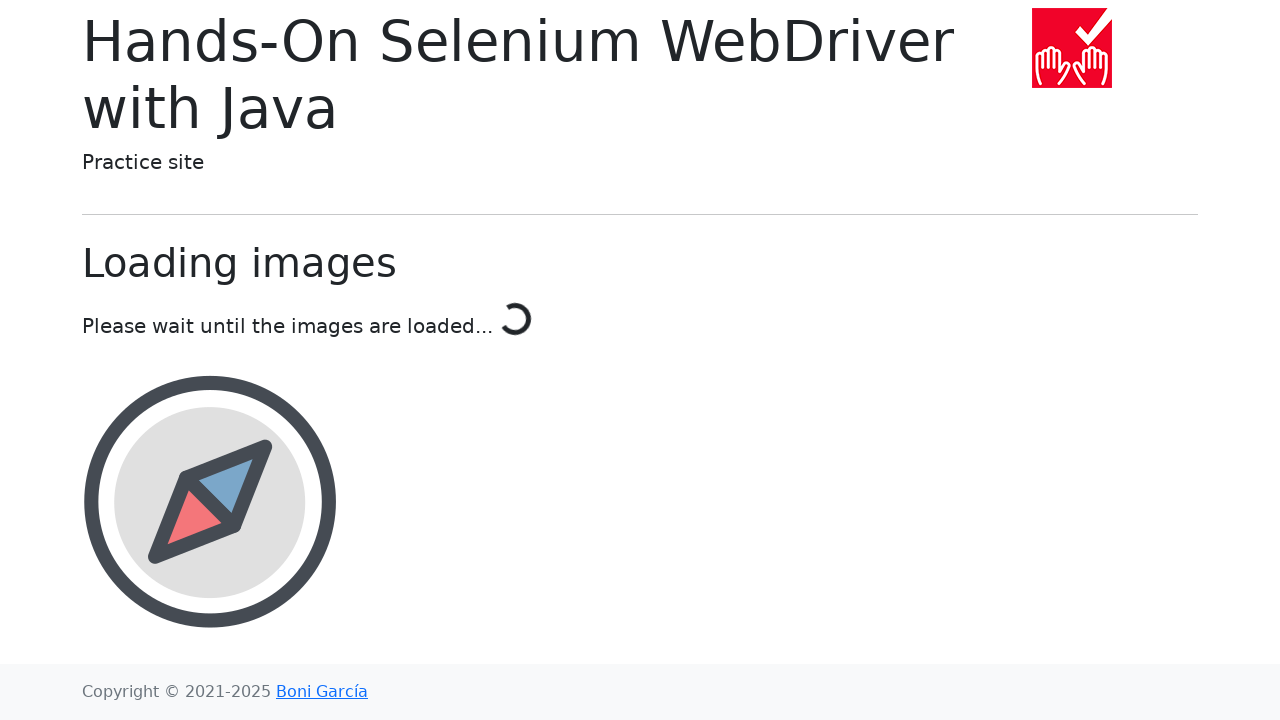

Navigated to loading images page
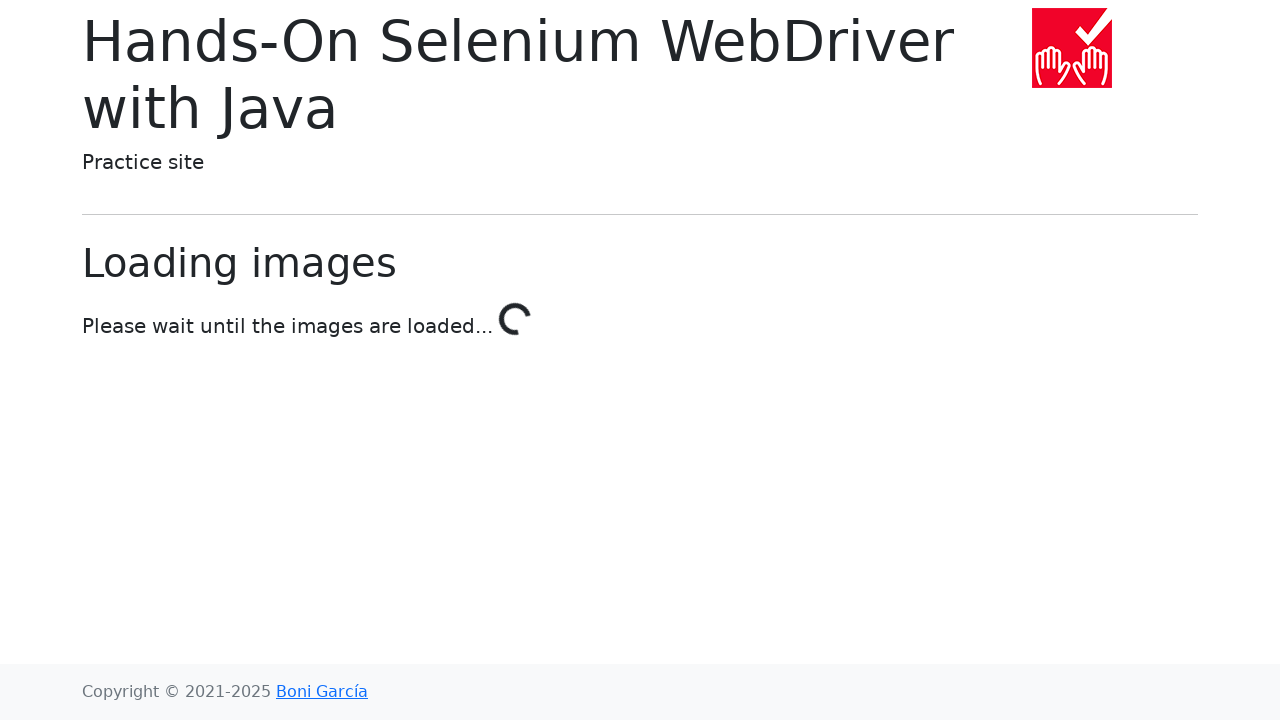

Award image selector appeared in DOM
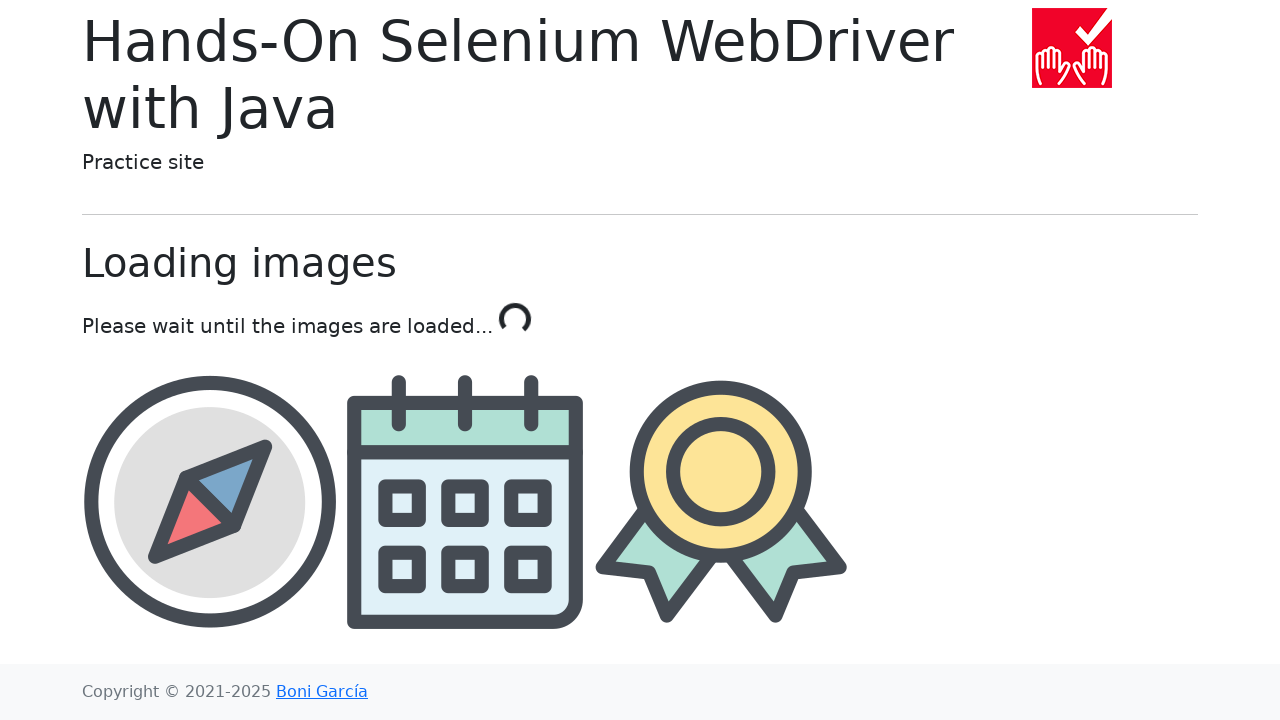

Located award image element
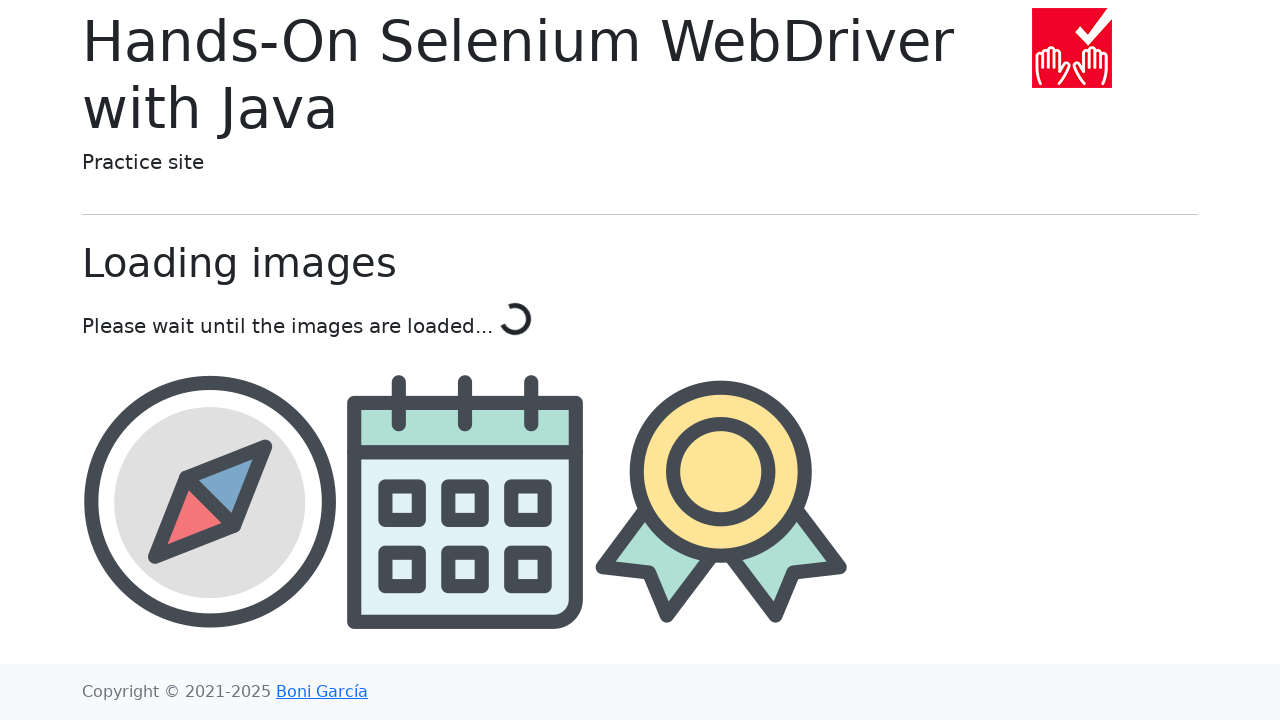

Award image became visible
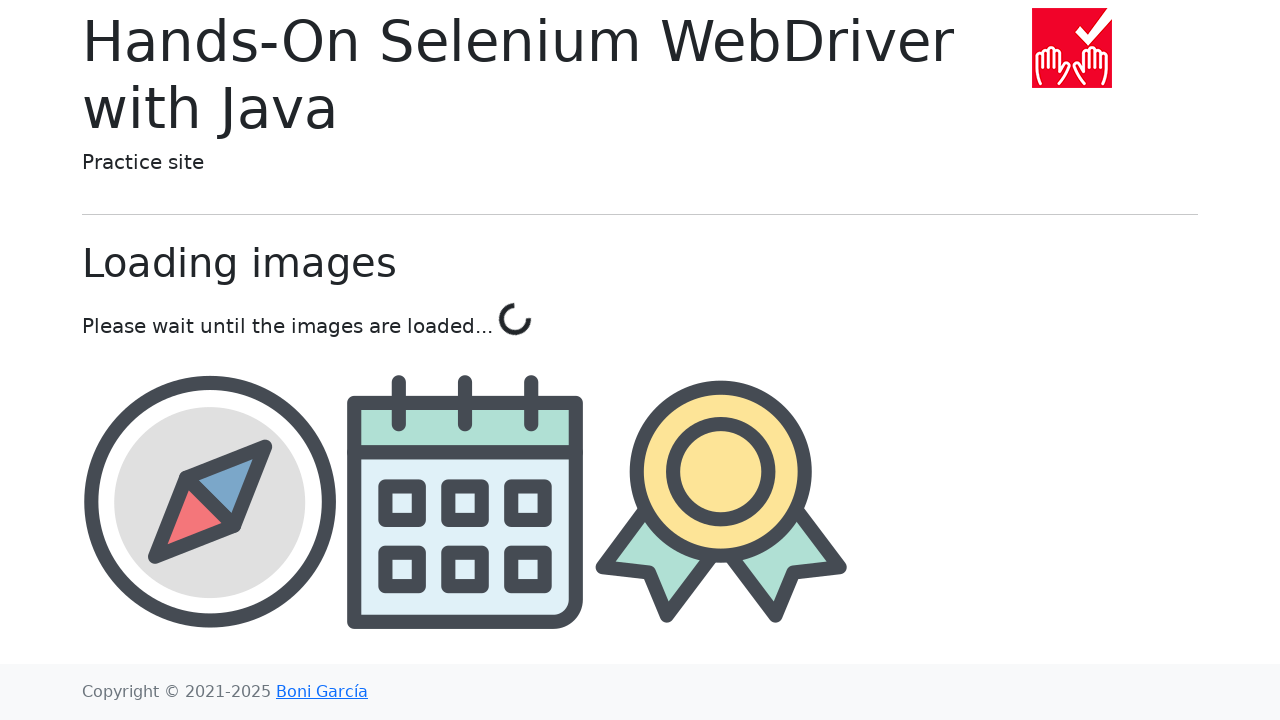

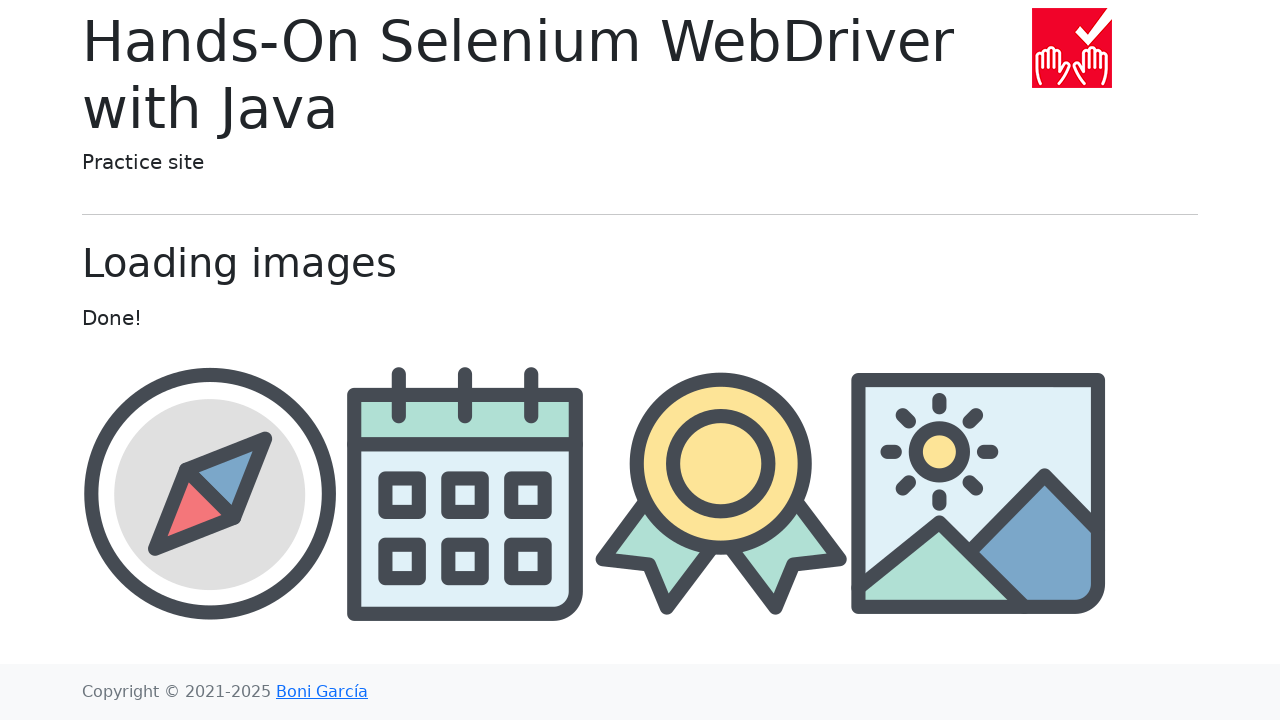